Tests handling of JavaScript alerts including normal alerts, confirmation dialogs, and prompt dialogs on a demo page

Starting URL: https://the-internet.herokuapp.com/javascript_alerts

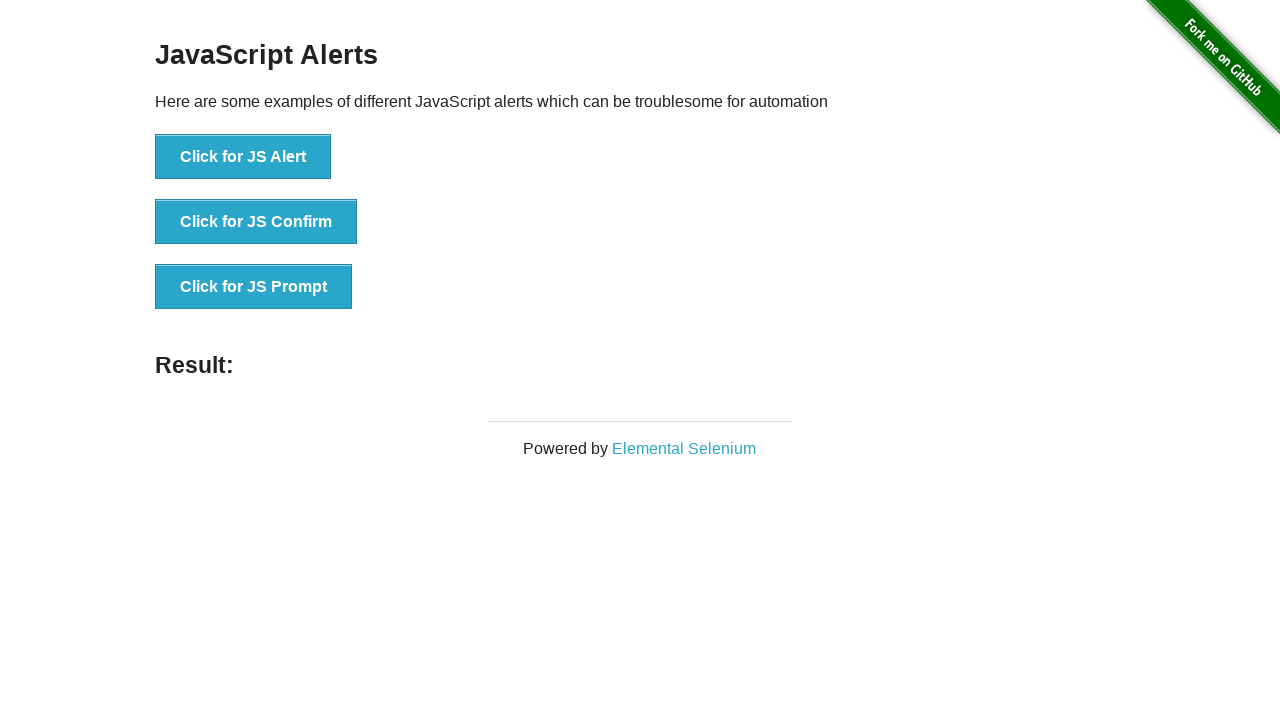

Clicked button to trigger normal alert at (243, 157) on xpath=//button[@onclick='jsAlert()']
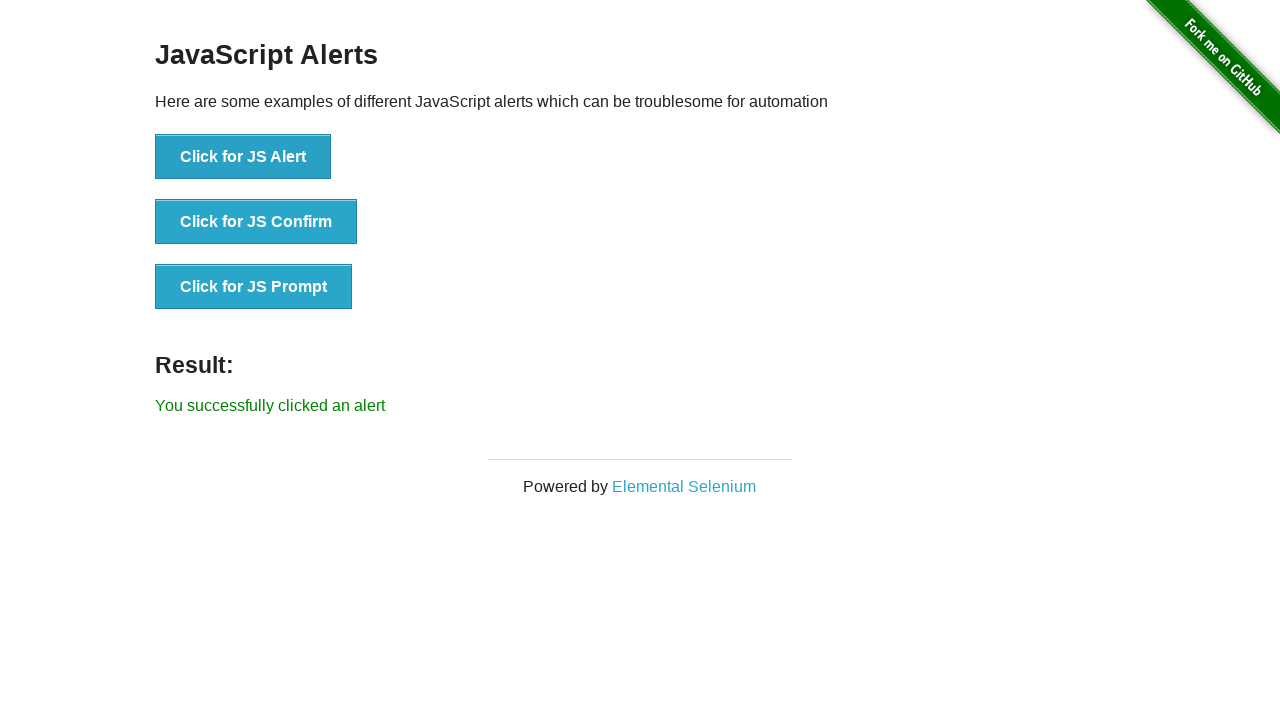

Set up dialog handler to accept normal alert
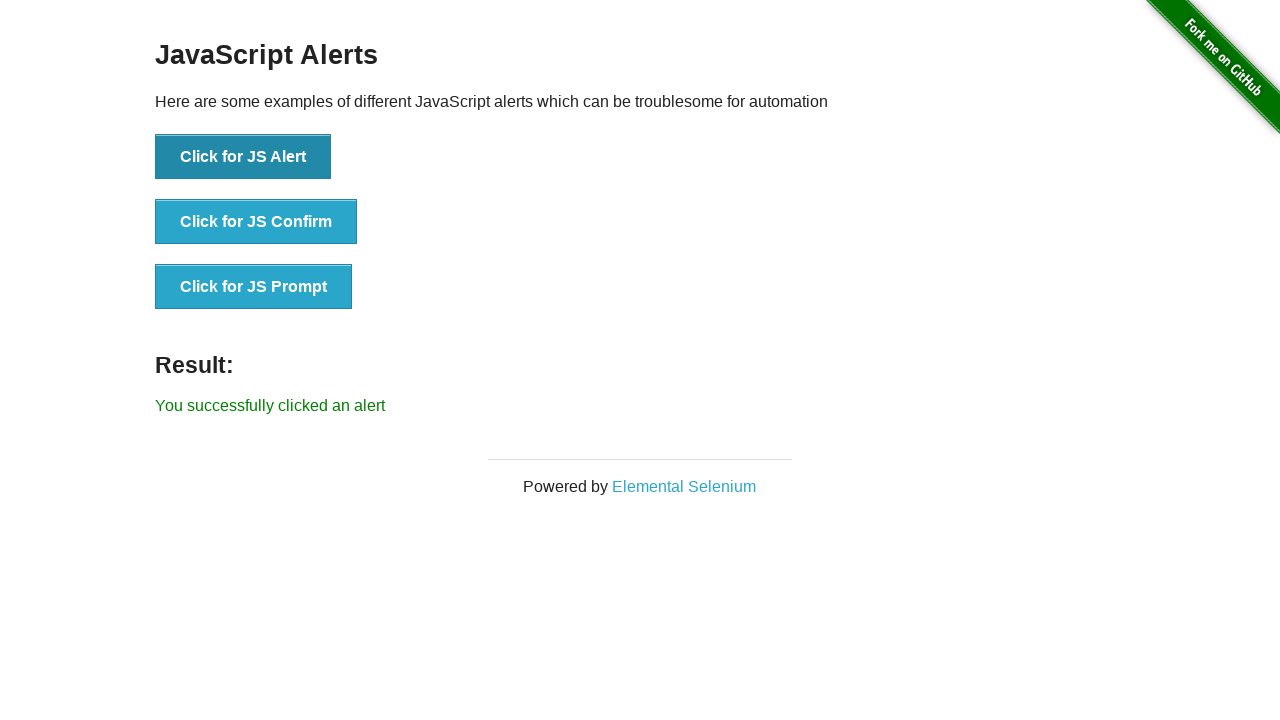

Clicked button to trigger confirmation dialog at (256, 222) on xpath=//button[@onclick='jsConfirm()']
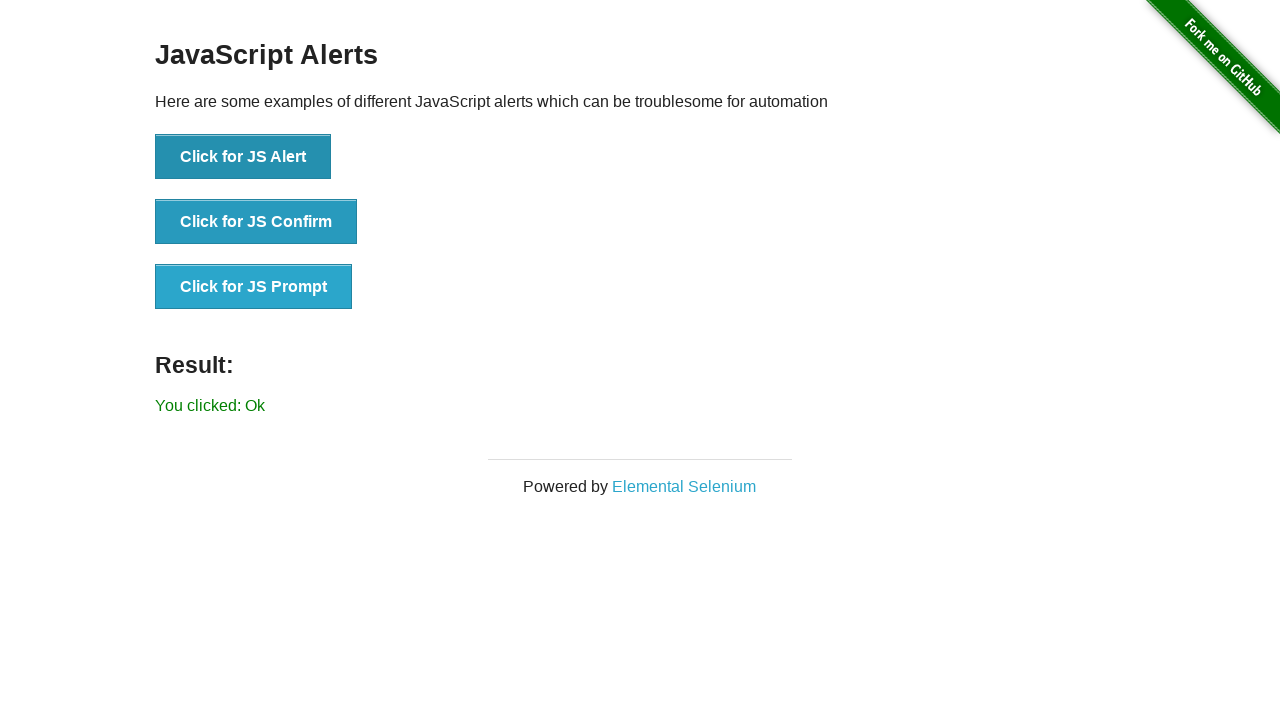

Set up dialog handler to dismiss confirmation dialog
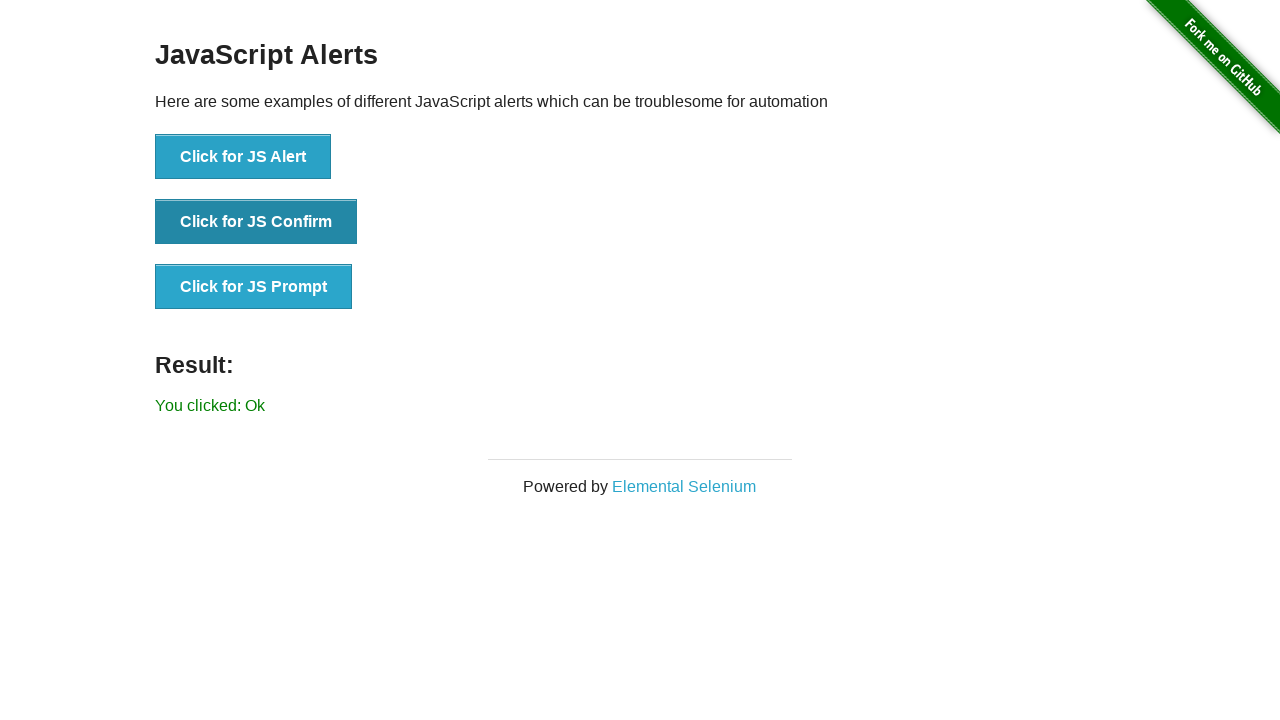

Clicked button to trigger prompt dialog at (254, 287) on xpath=//button[@onclick='jsPrompt()']
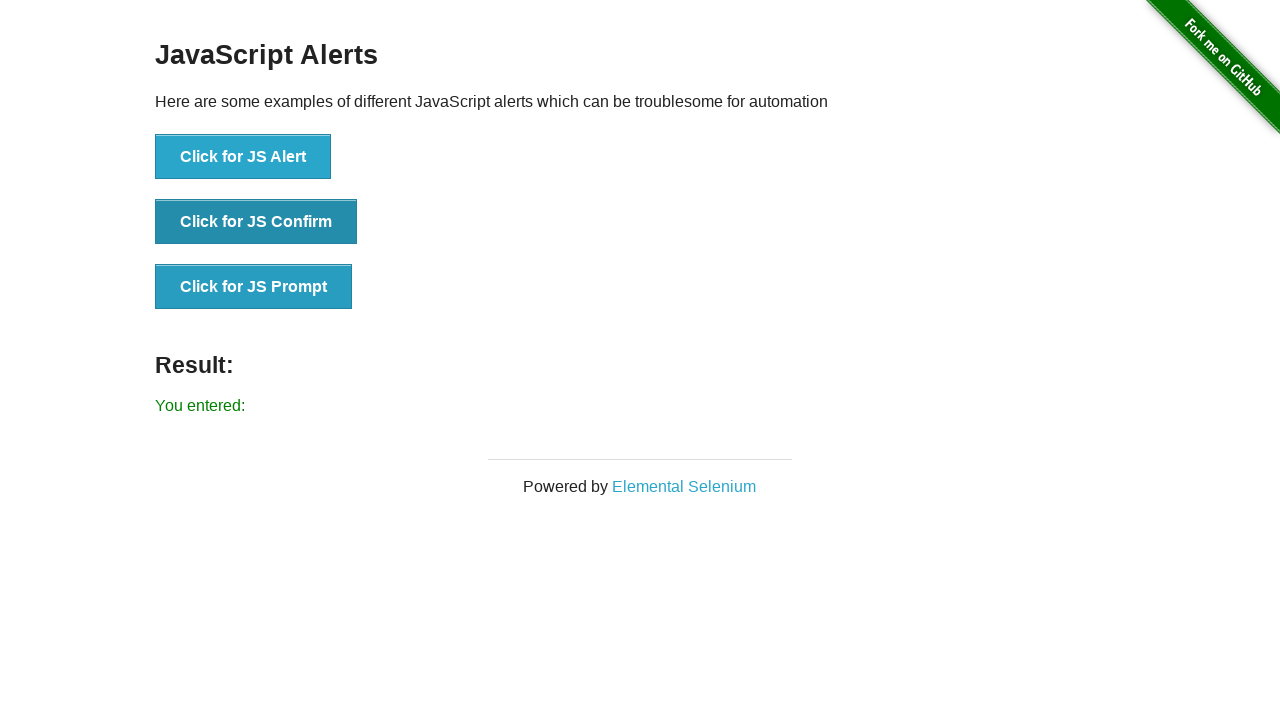

Set up dialog handler to accept prompt with 'Welcome' text
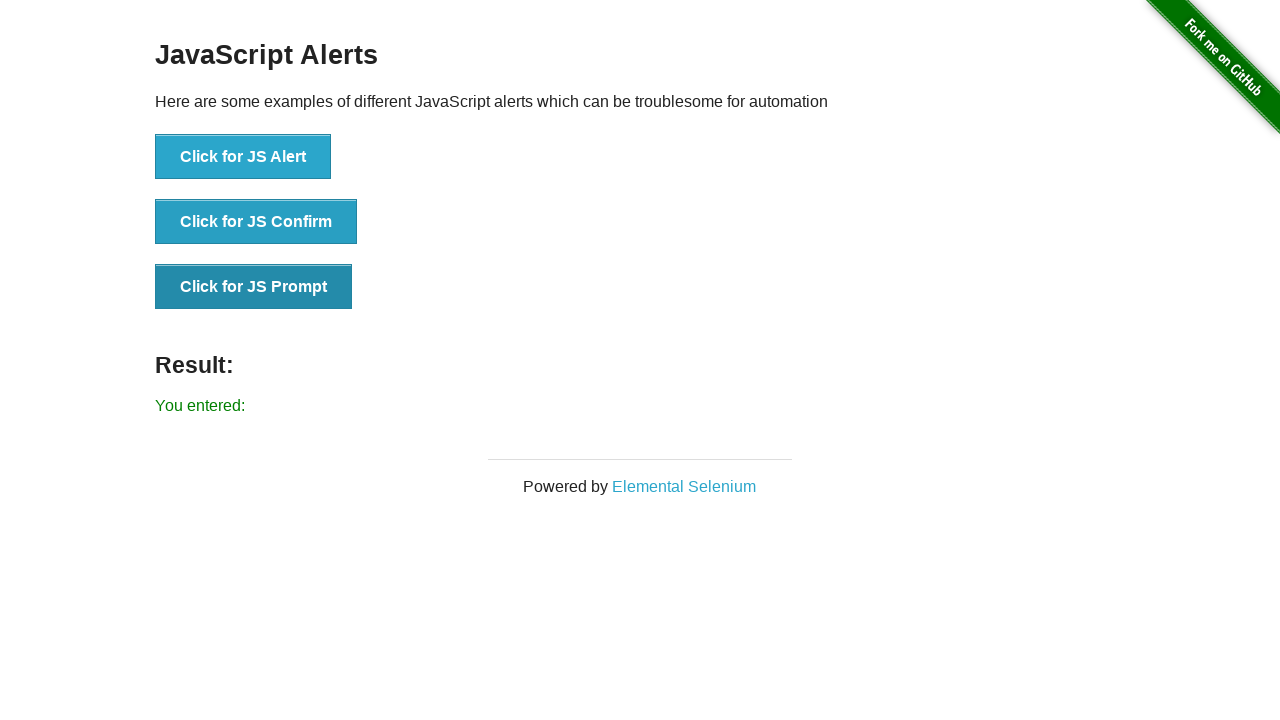

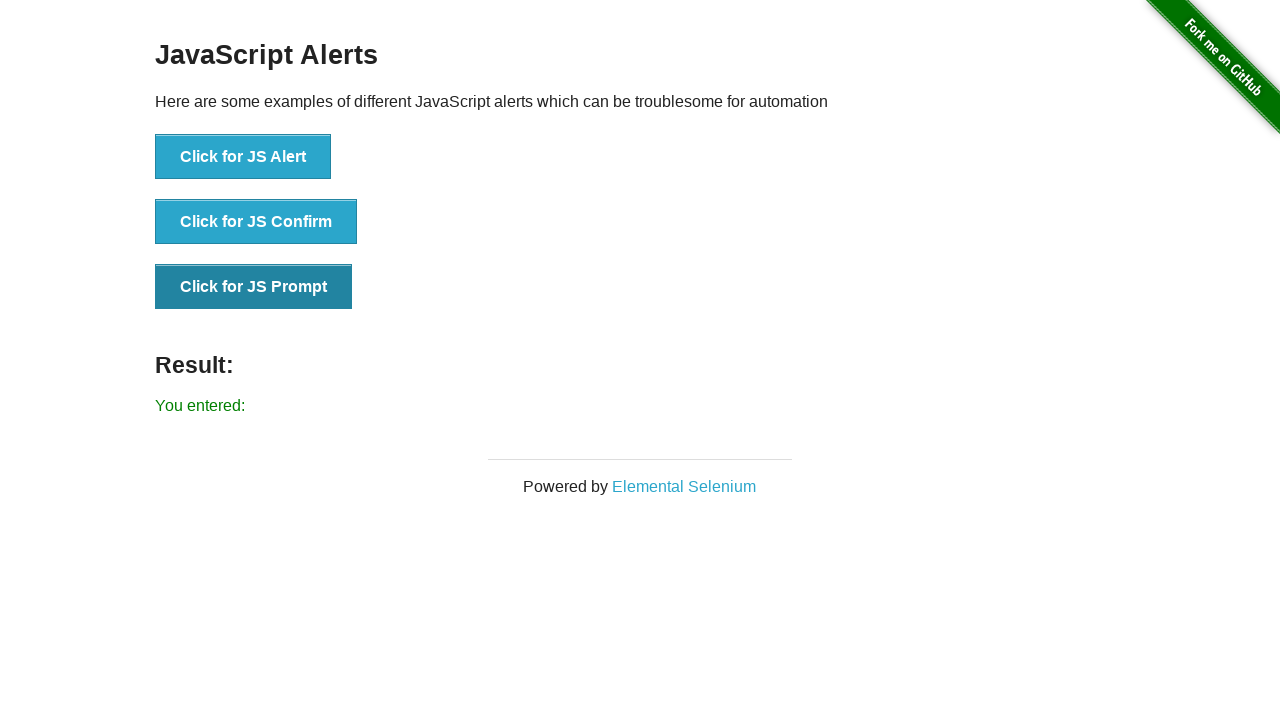